Tests opting out of A/B tests by adding an opt-out cookie before visiting the A/B test page, then navigating to verify the page shows "No A/B Test" heading.

Starting URL: http://the-internet.herokuapp.com

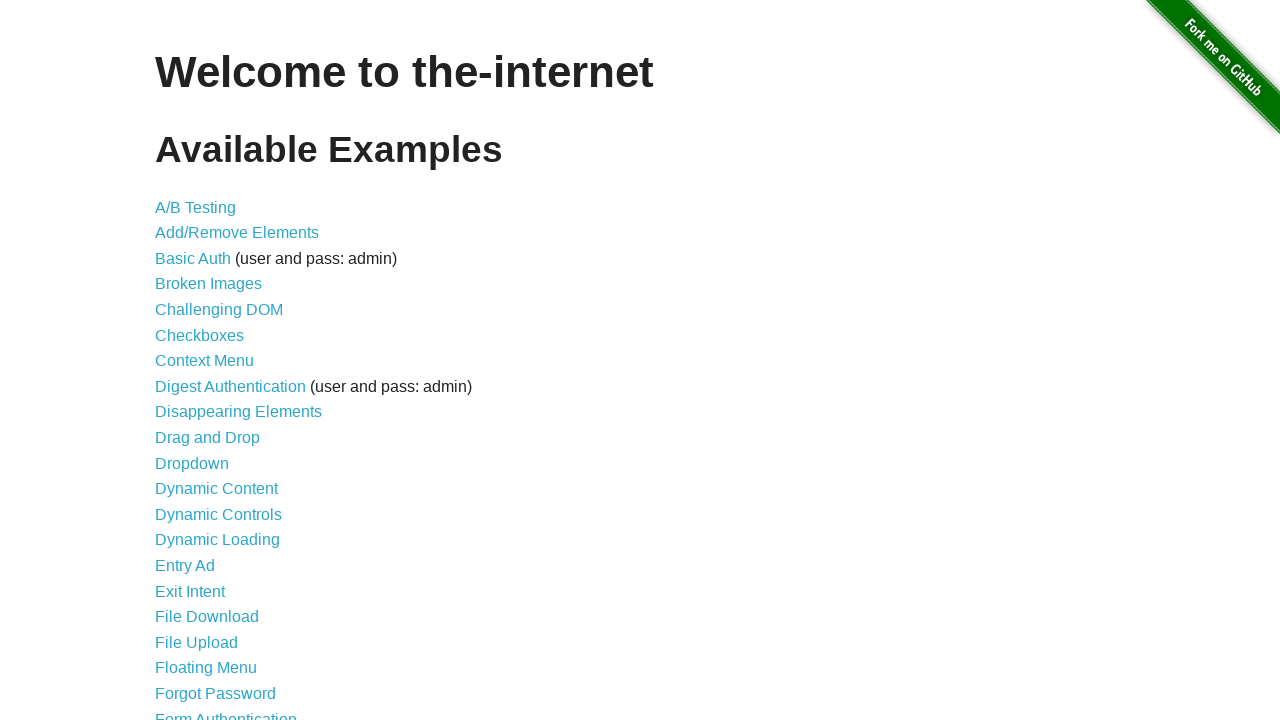

Added optimizelyOptOut cookie to opt out of A/B tests
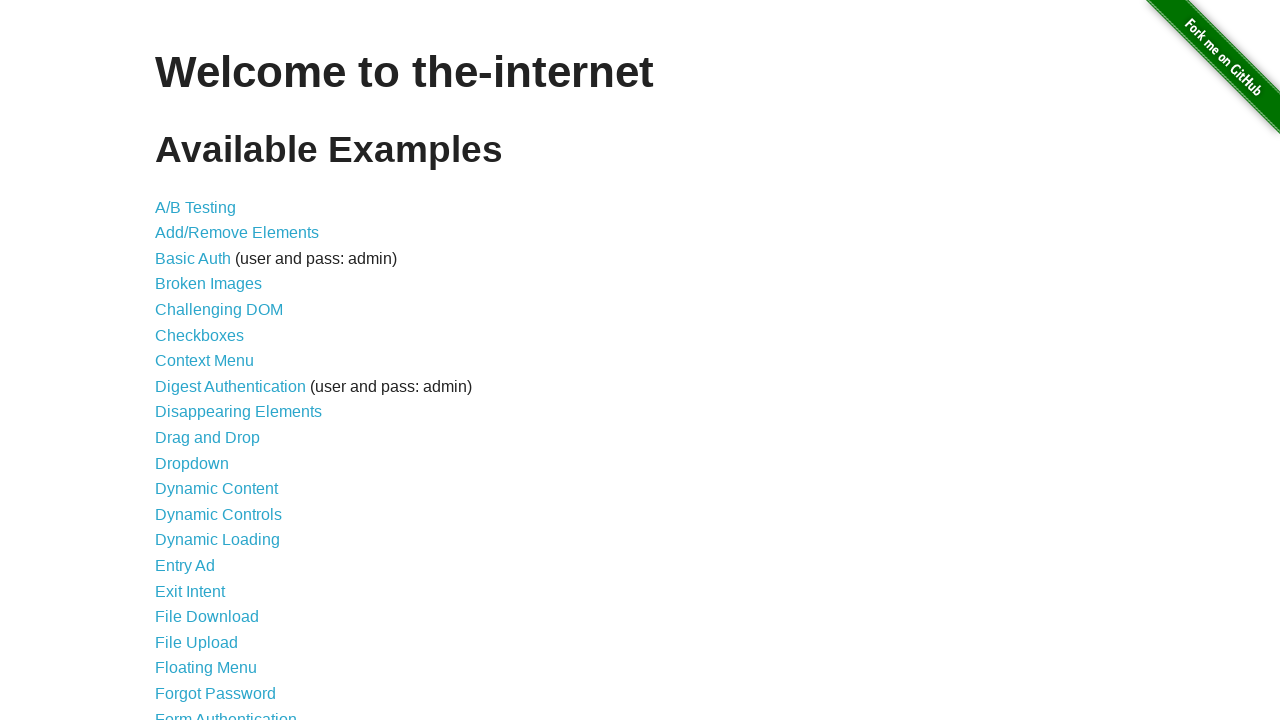

Navigated to A/B test page
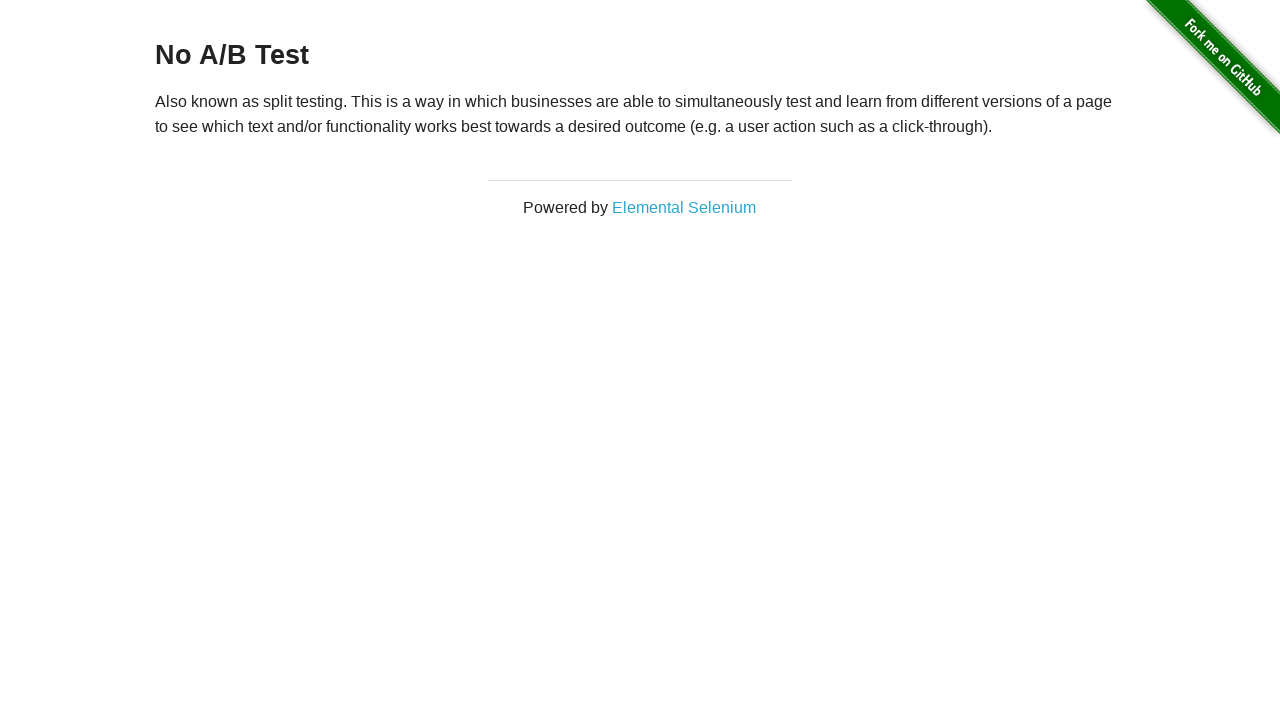

Heading element loaded, verifying 'No A/B Test' message
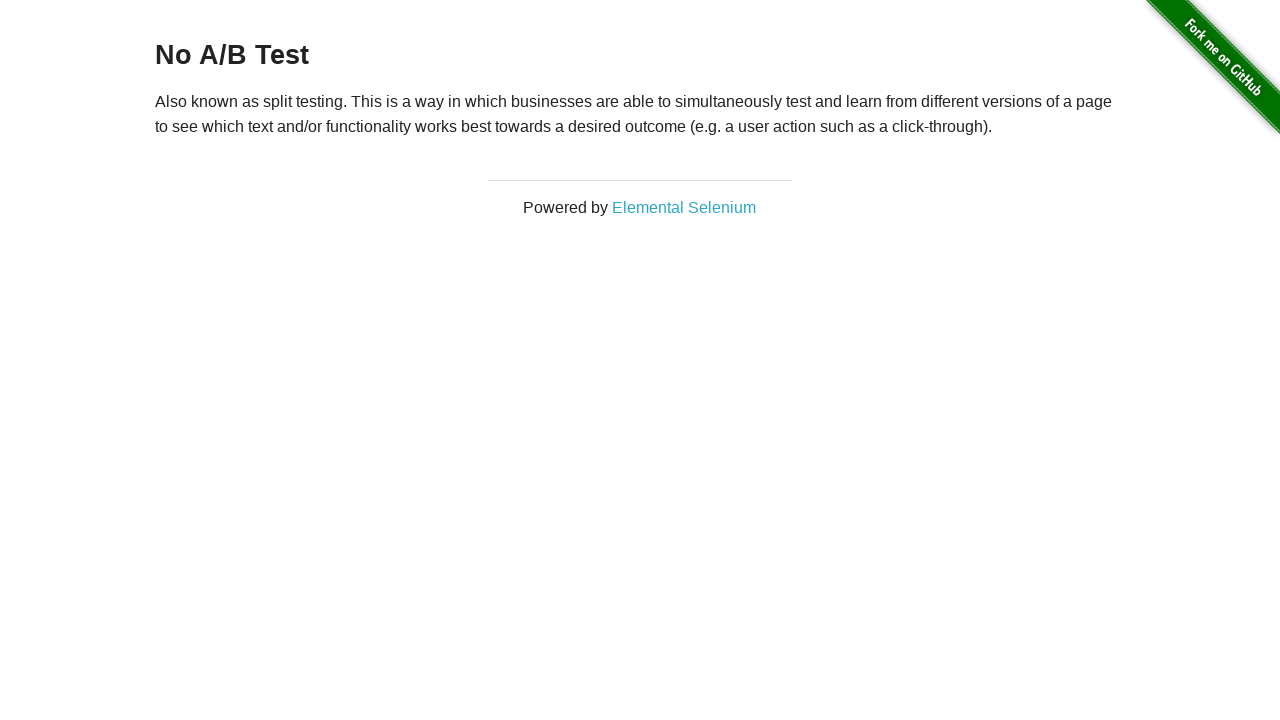

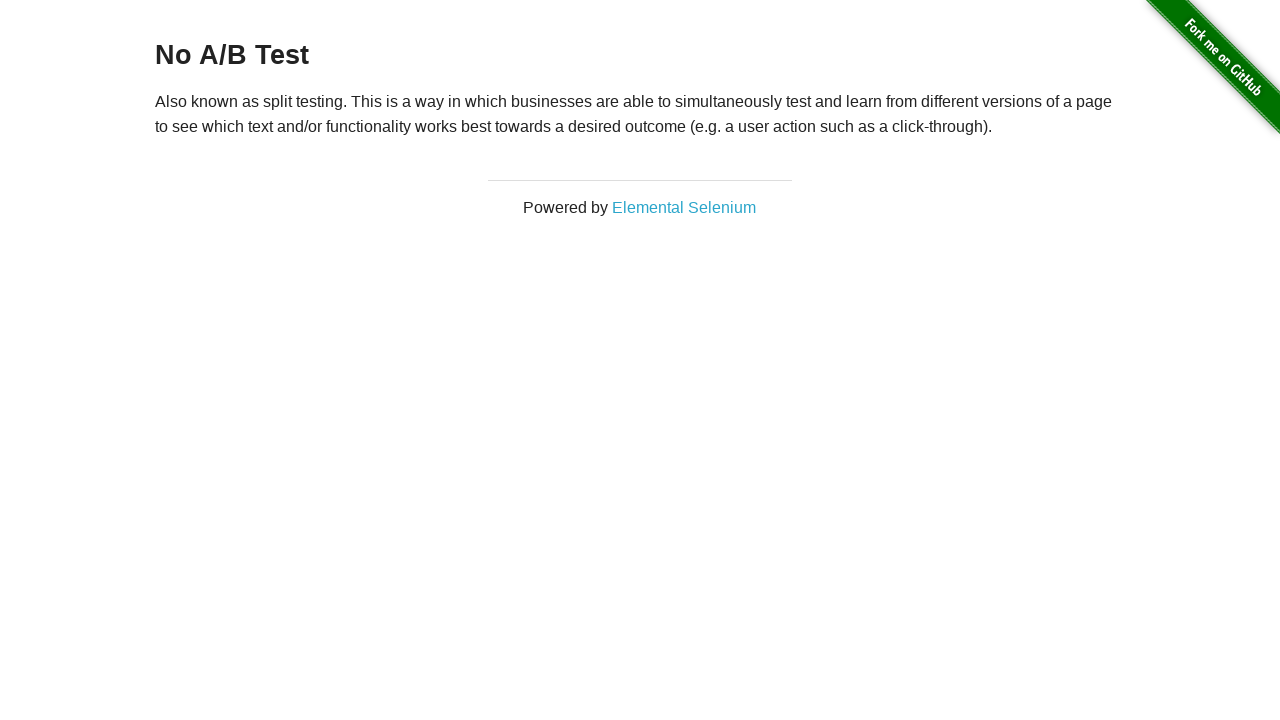